Tests login form validation by entering credentials, clearing both fields, clicking login, and verifying the "Username is required" error message appears

Starting URL: https://www.saucedemo.com/

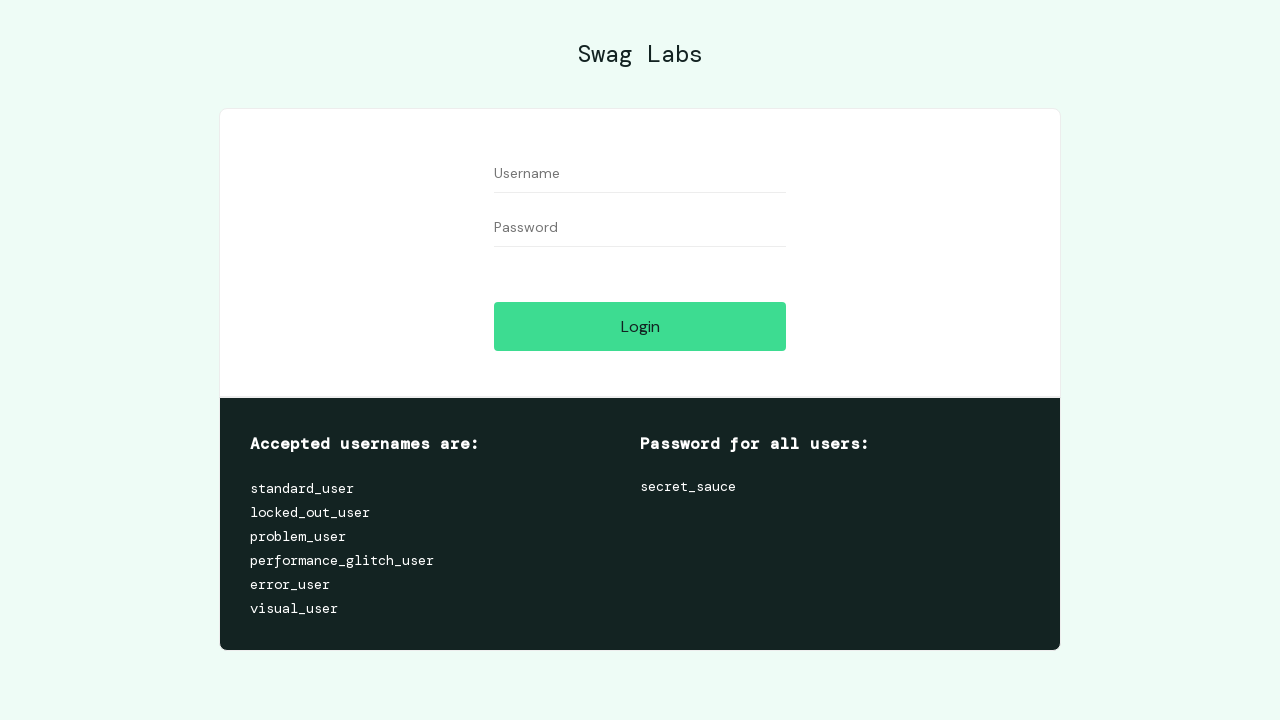

Filled username field with 'testuser123' on //input[@id='user-name']
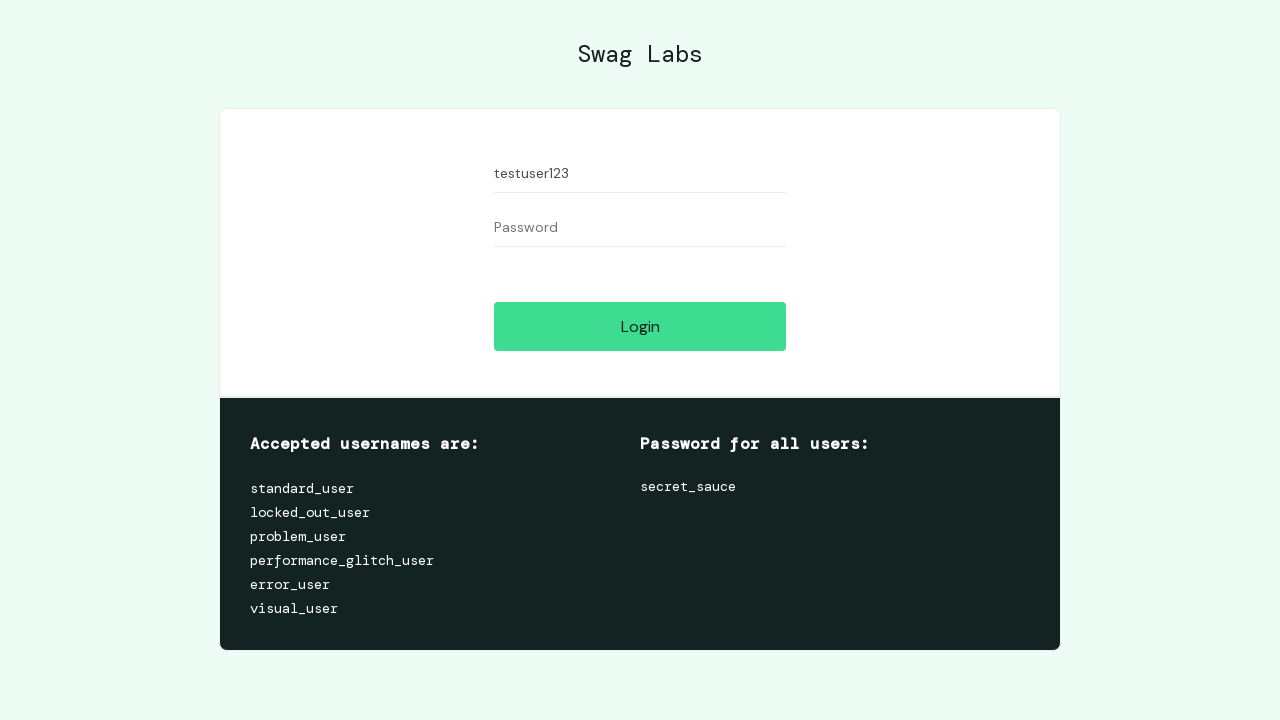

Filled password field with 'testpass456' on //input[@id='password']
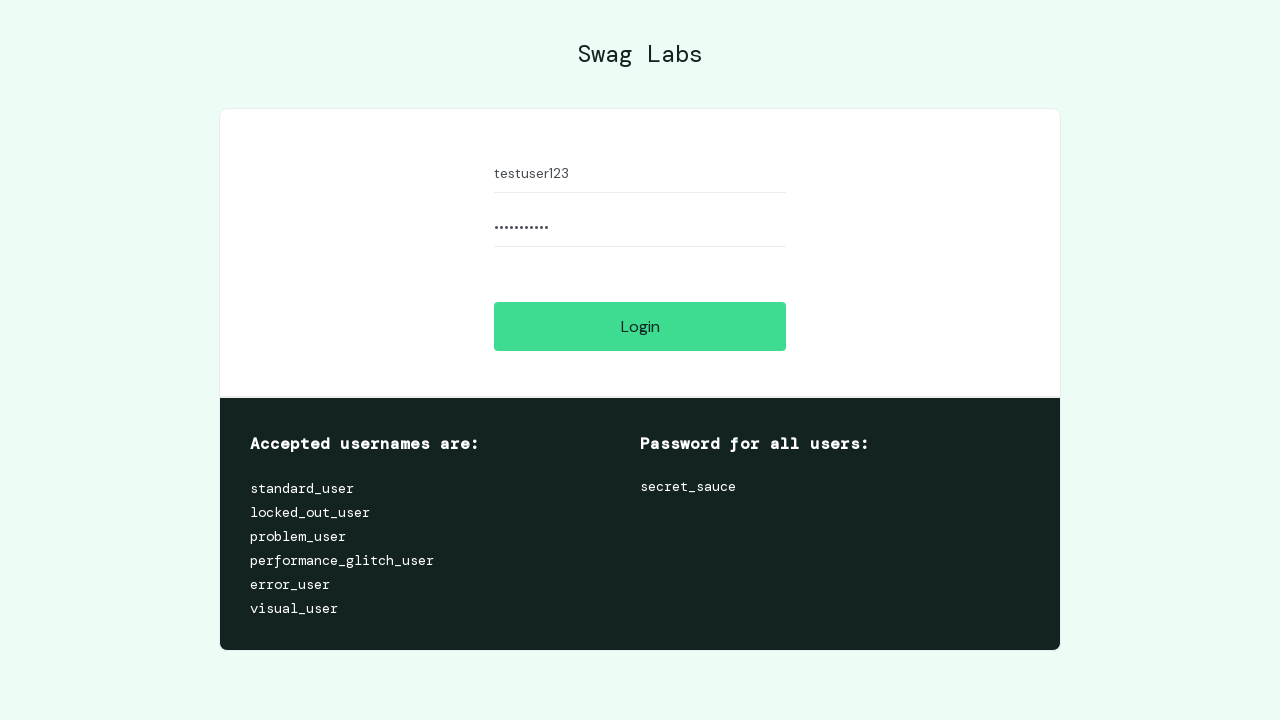

Cleared username field on //input[@id='user-name']
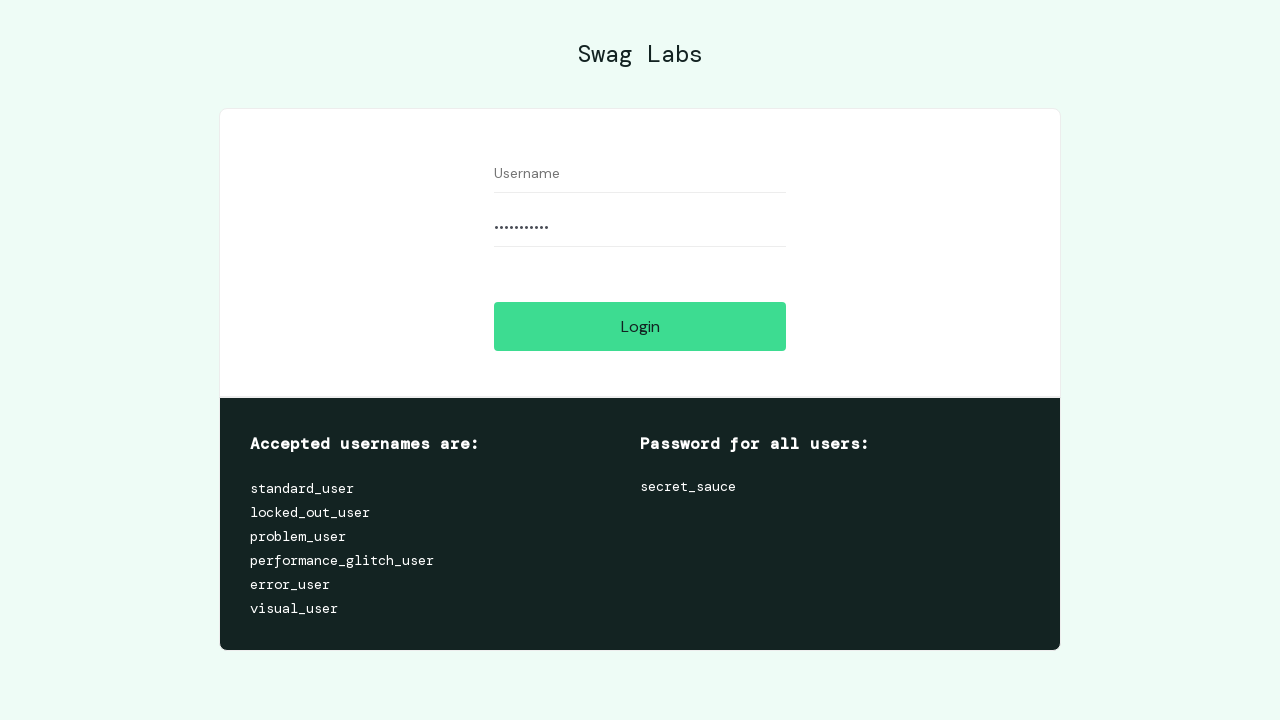

Cleared password field on //input[@id='password']
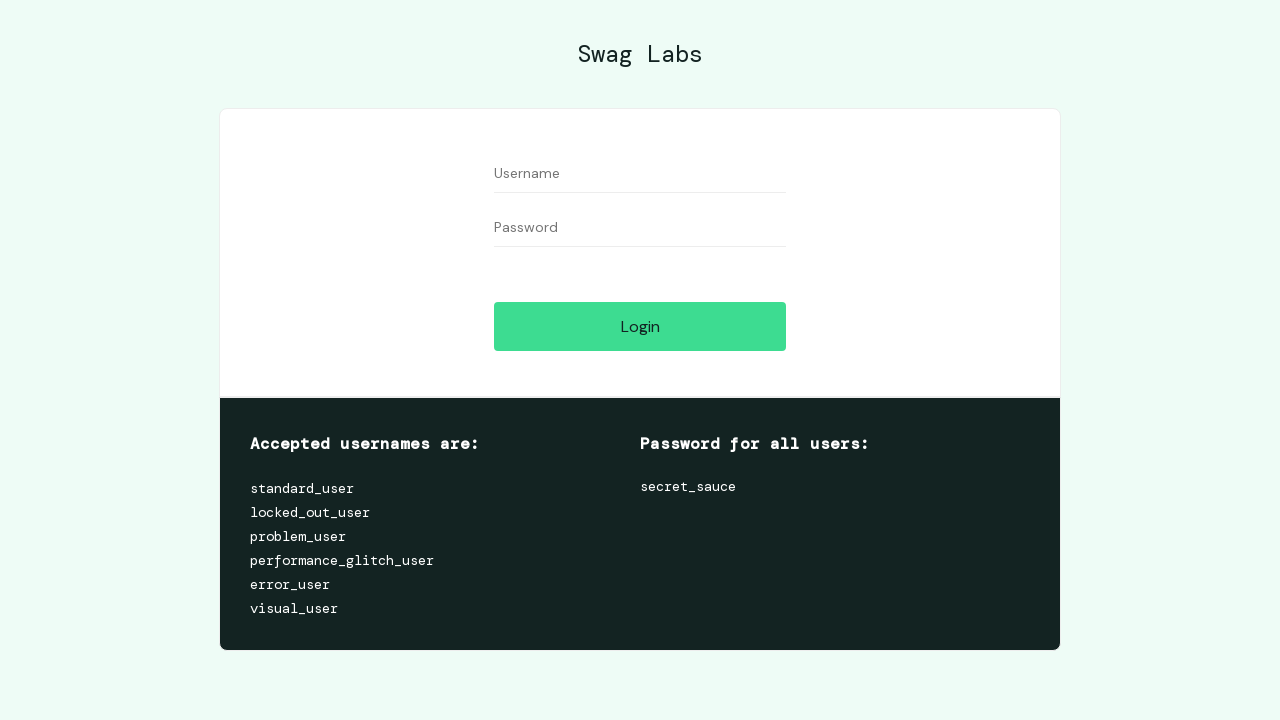

Clicked login button with empty credentials at (640, 326) on xpath=//input[@id='login-button']
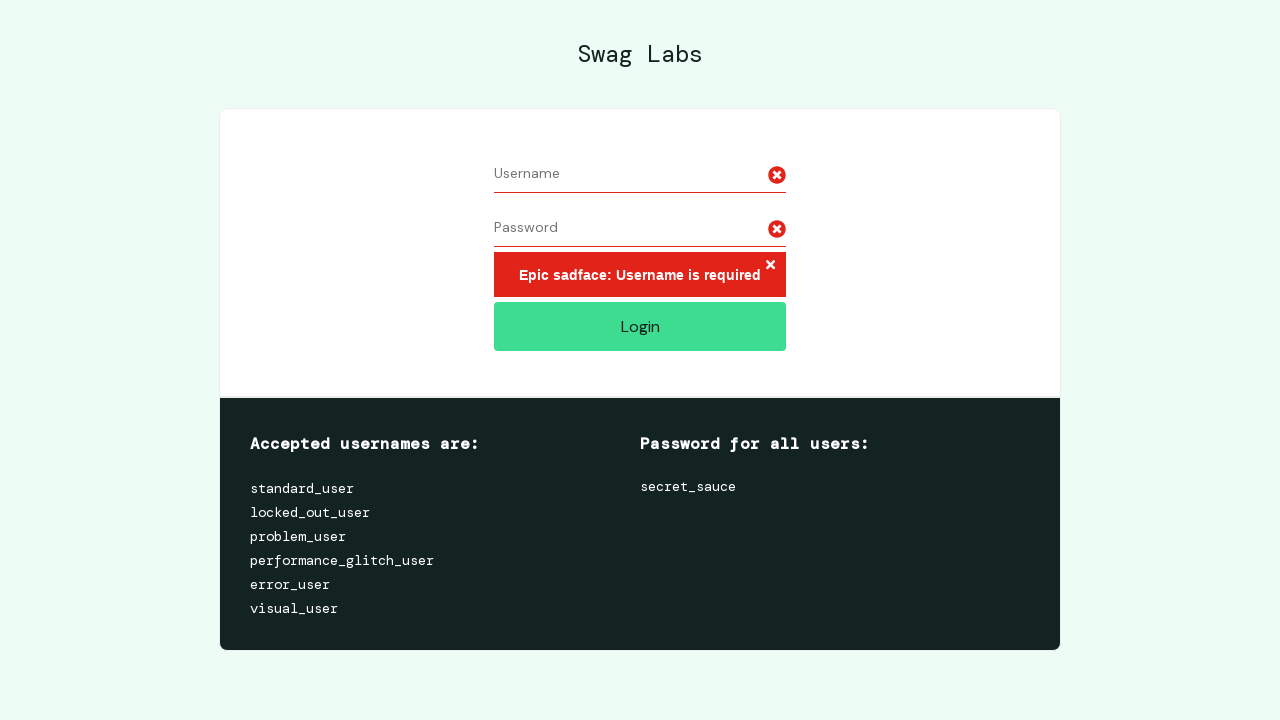

Error message element loaded
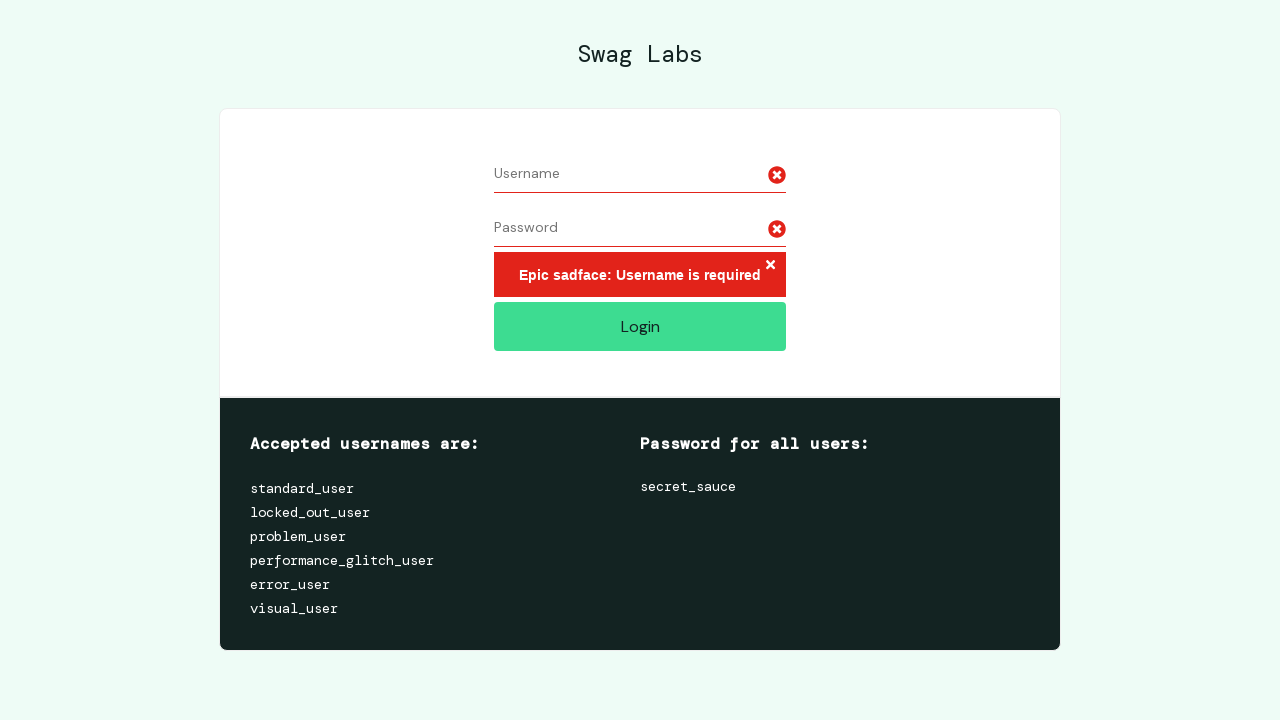

Located error message element
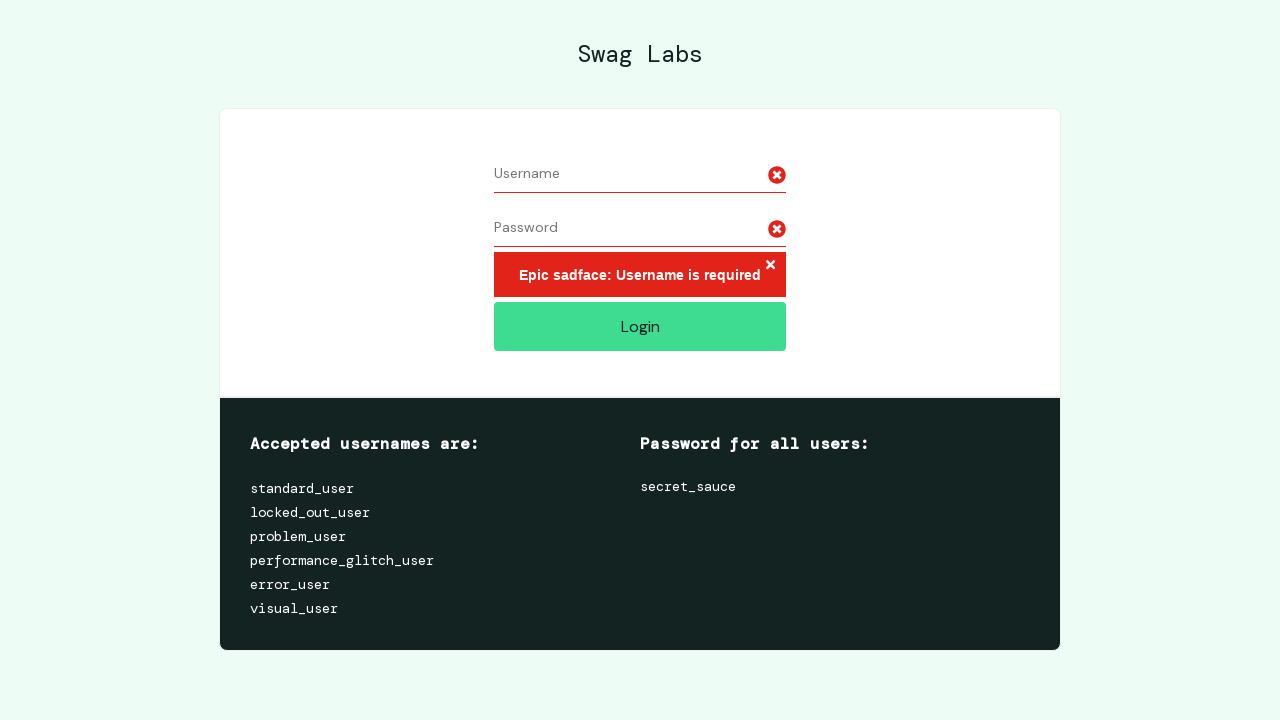

Verified 'Username is required' error message is displayed
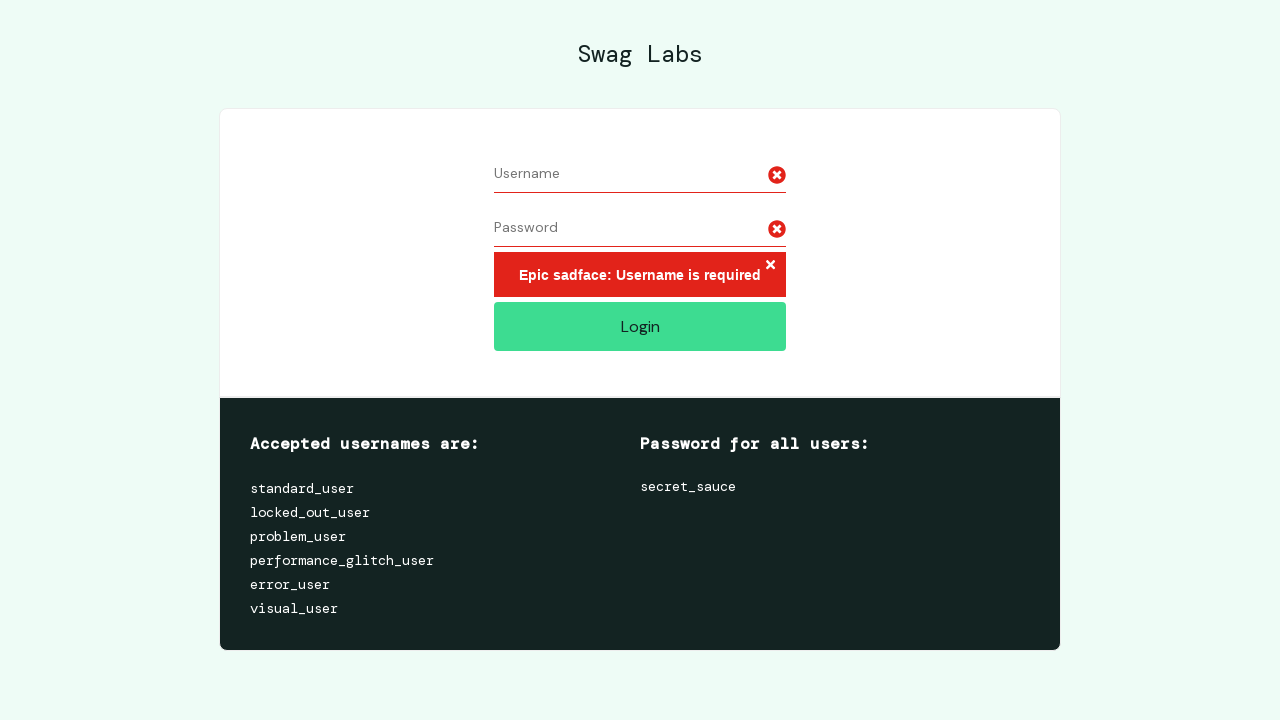

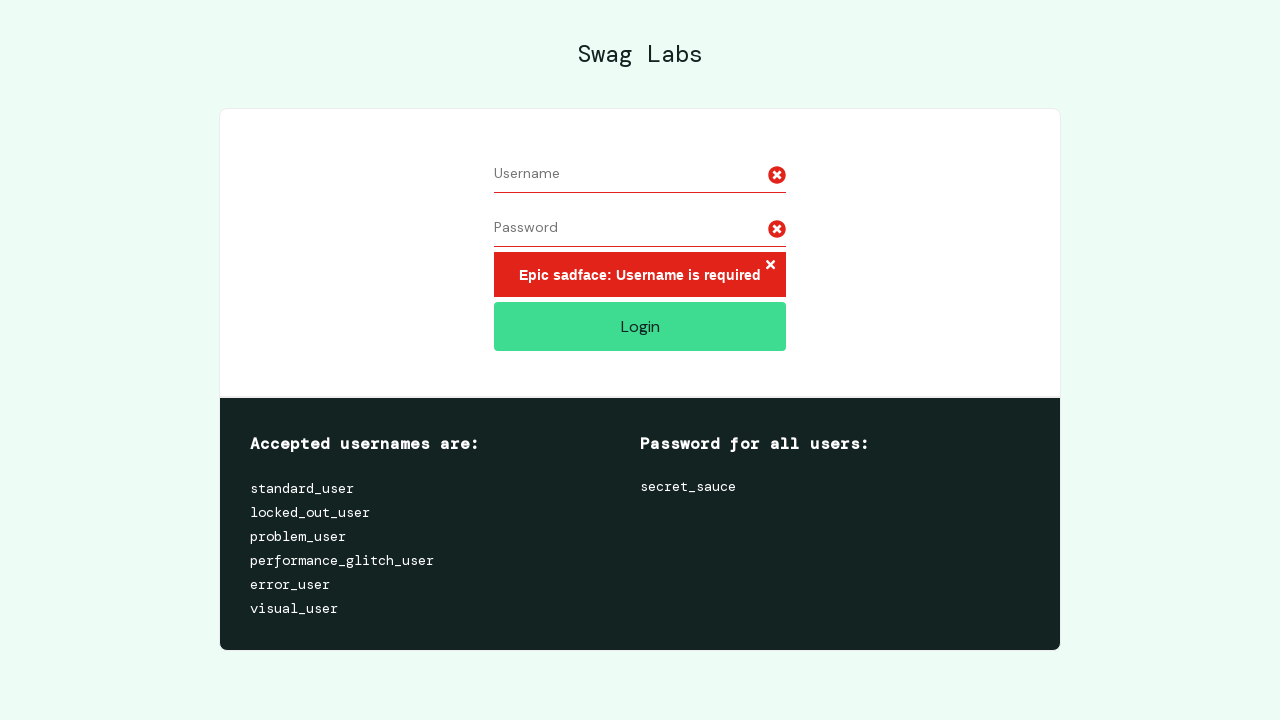